Tests filtering to display only active (non-completed) items by clicking the Active filter link

Starting URL: https://demo.playwright.dev/todomvc

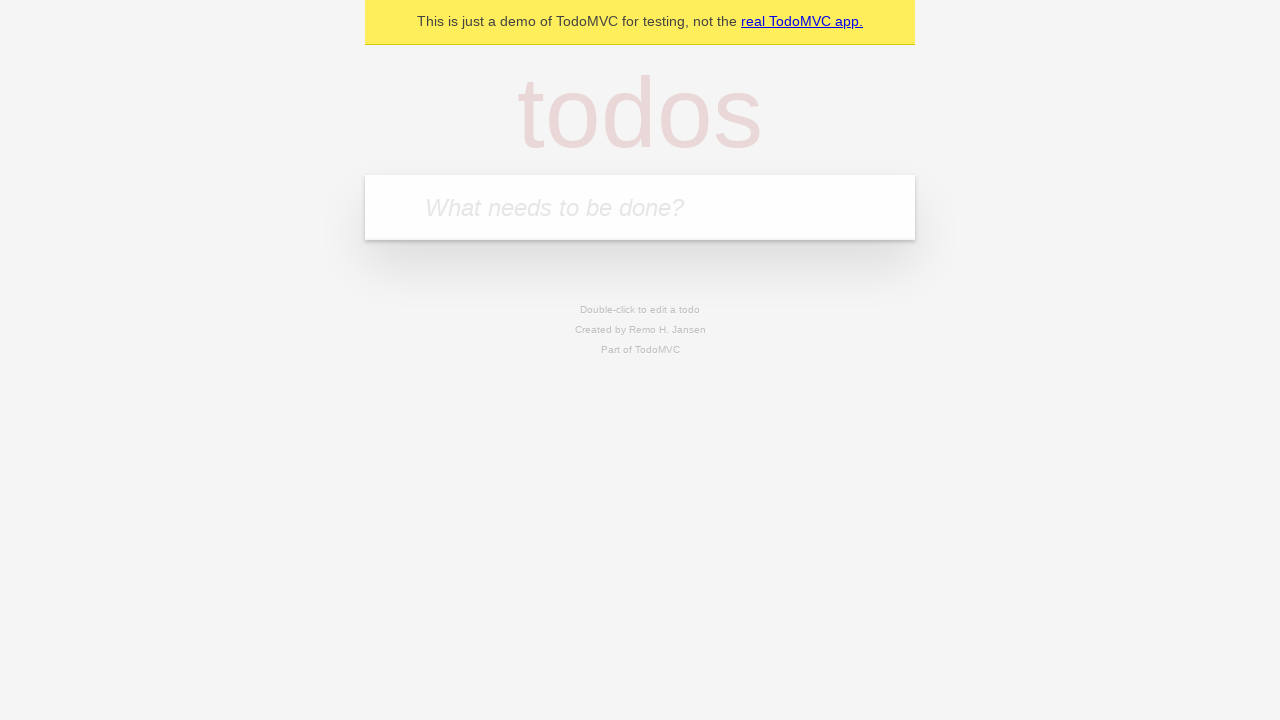

Filled todo input with 'buy some cheese' on internal:attr=[placeholder="What needs to be done?"i]
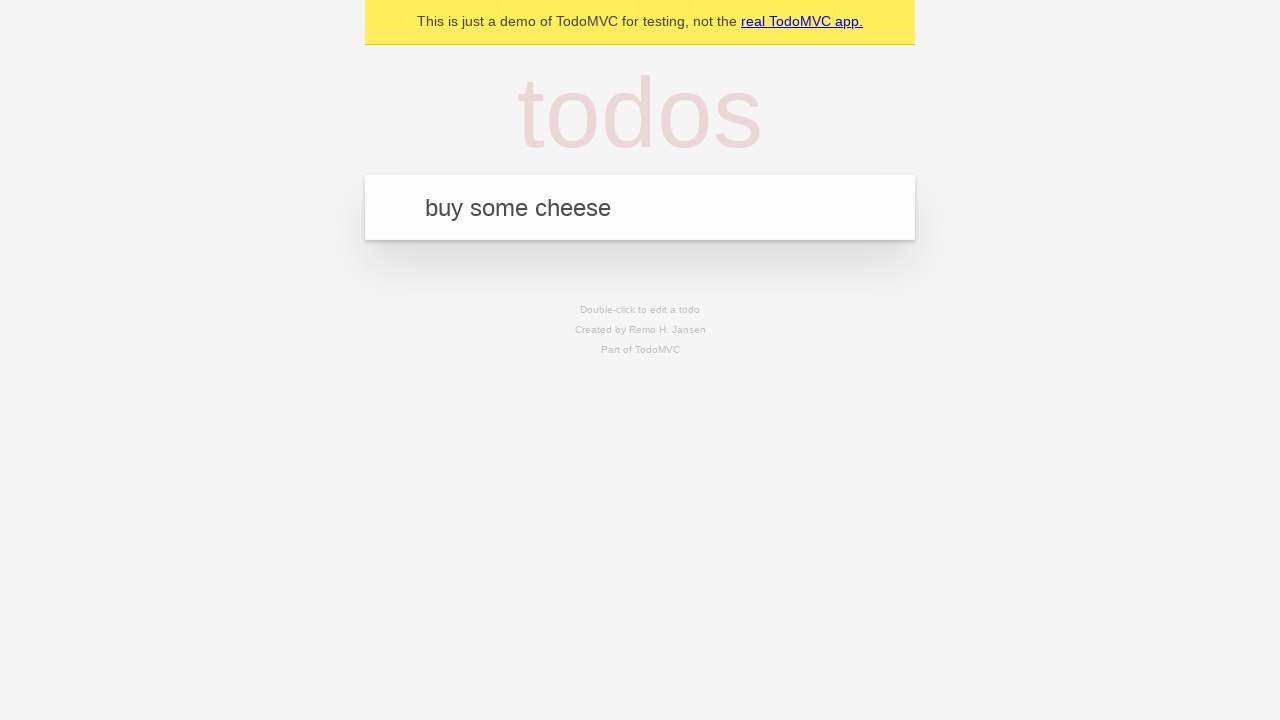

Pressed Enter to add first todo item on internal:attr=[placeholder="What needs to be done?"i]
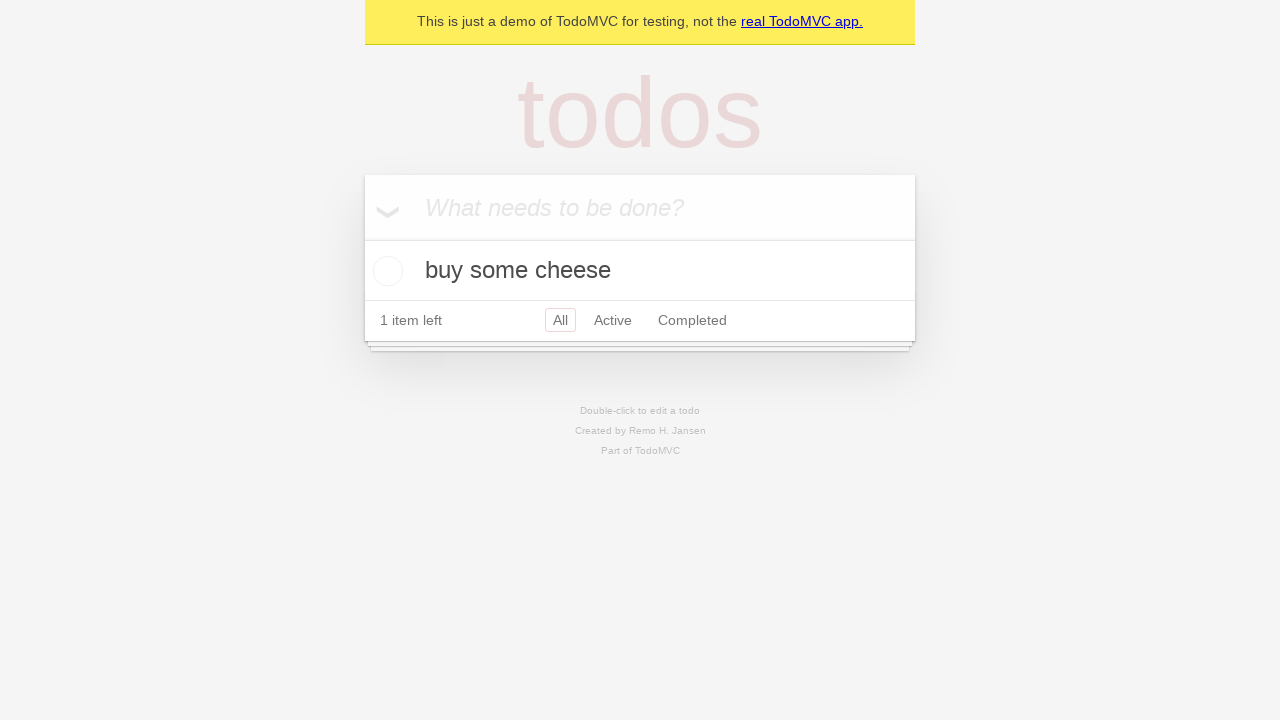

Filled todo input with 'feed the cat' on internal:attr=[placeholder="What needs to be done?"i]
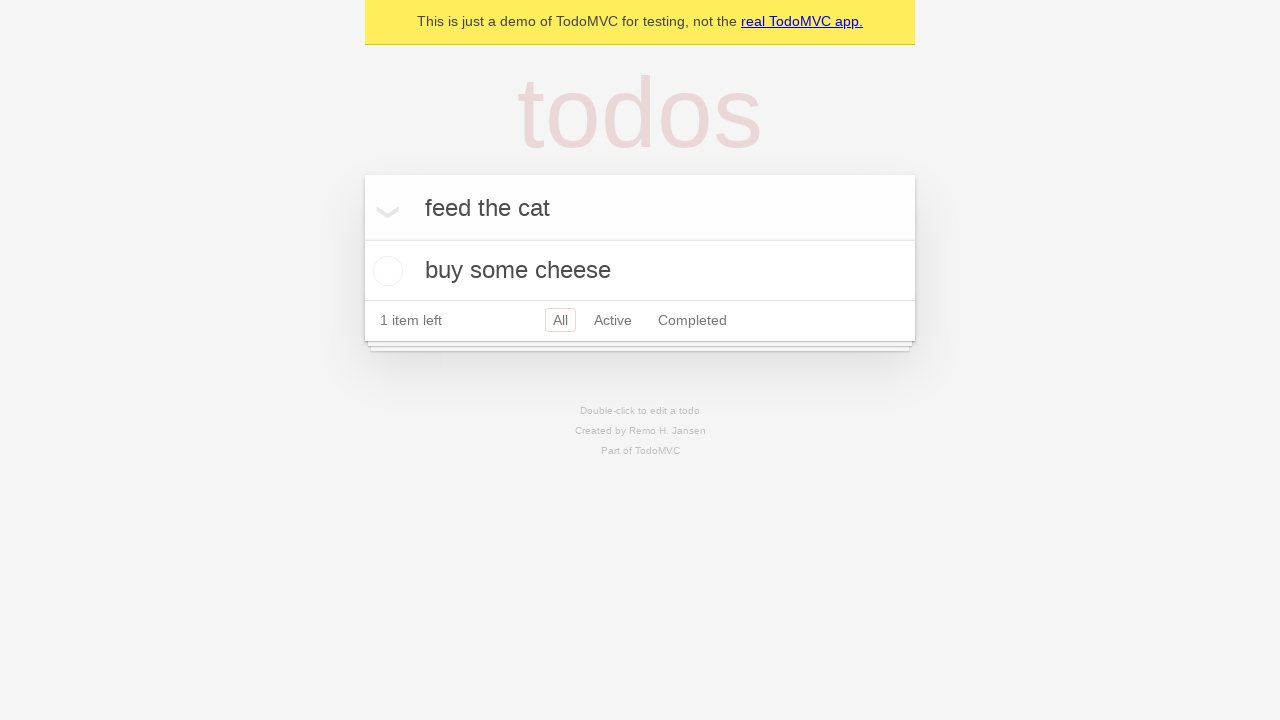

Pressed Enter to add second todo item on internal:attr=[placeholder="What needs to be done?"i]
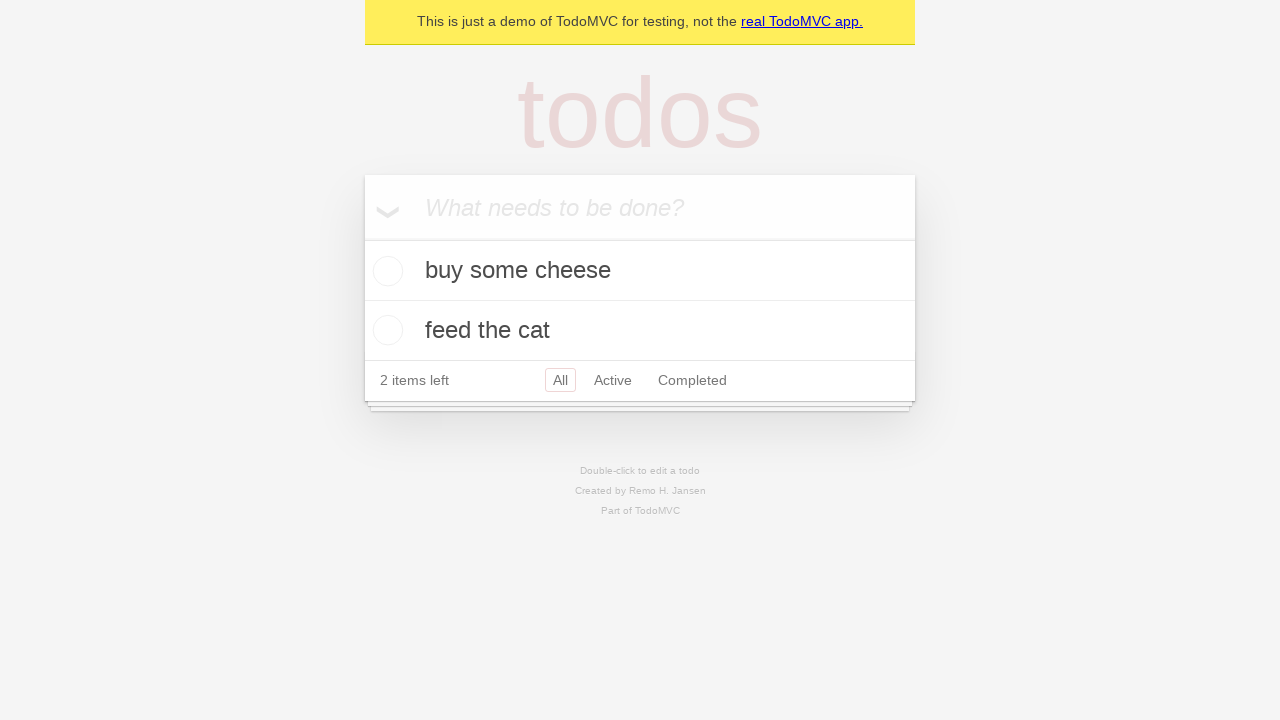

Filled todo input with 'book a doctors appointment' on internal:attr=[placeholder="What needs to be done?"i]
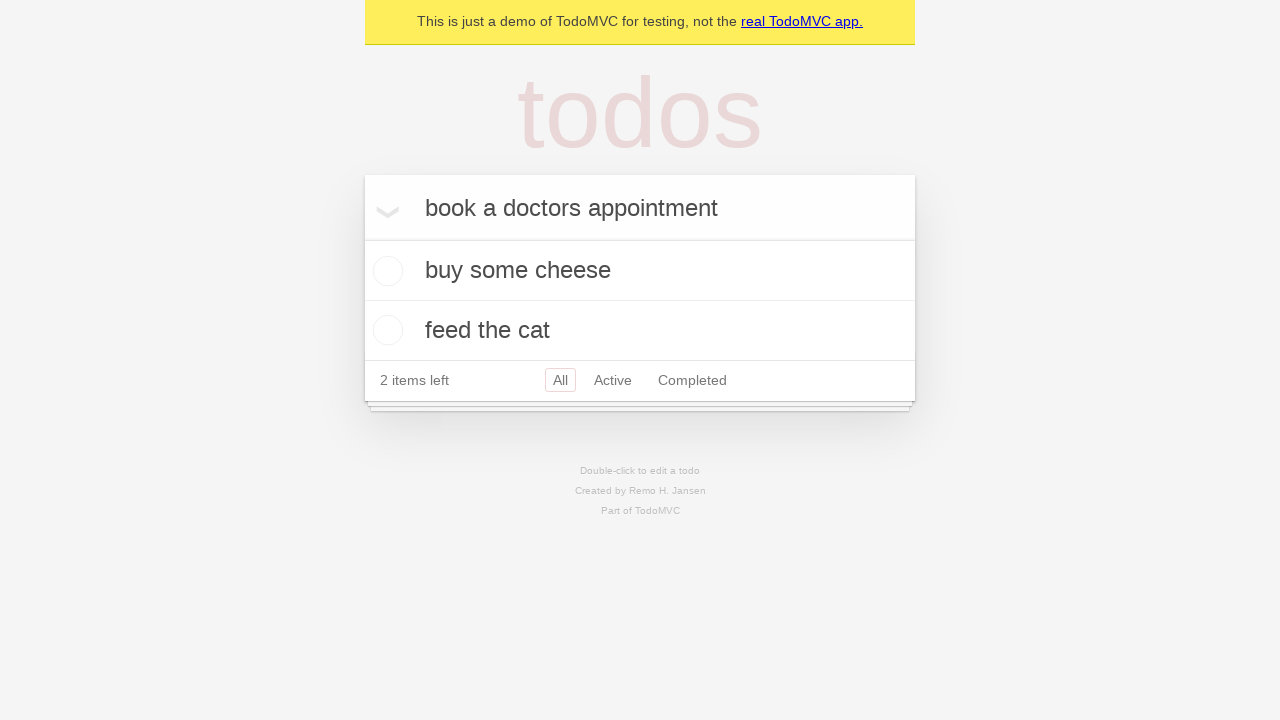

Pressed Enter to add third todo item on internal:attr=[placeholder="What needs to be done?"i]
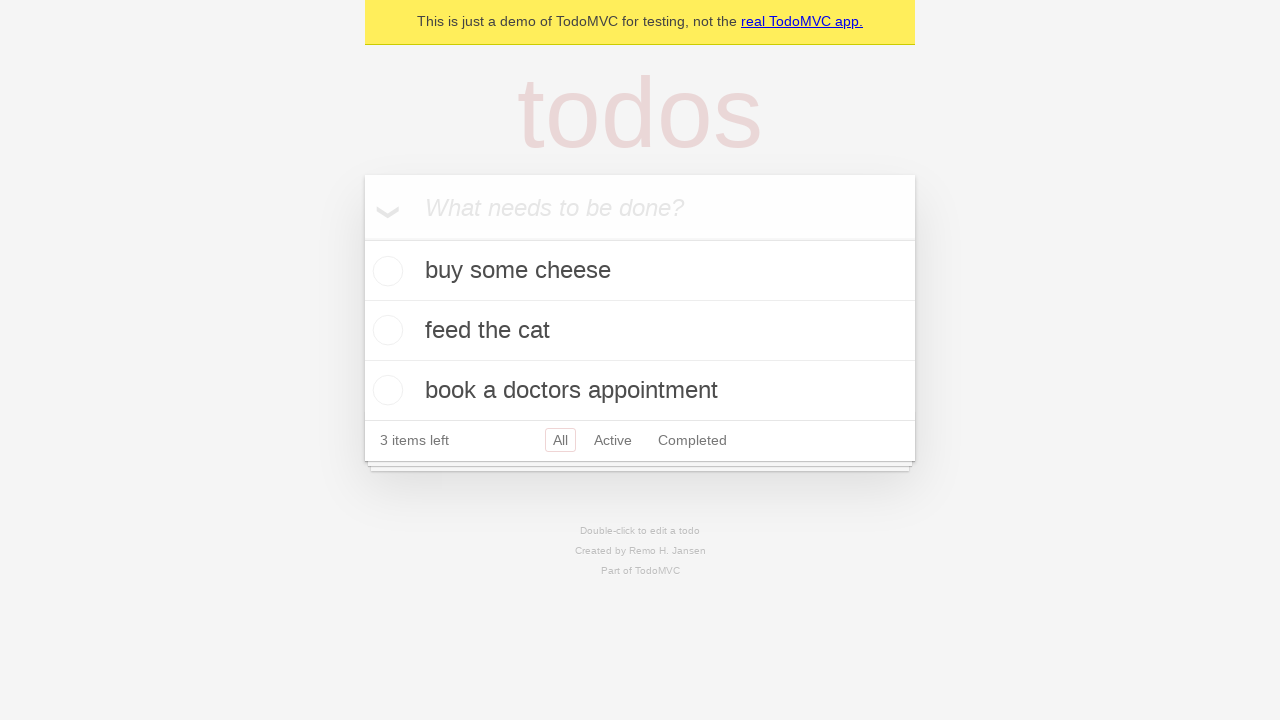

Checked the second todo item checkbox to mark it as completed at (385, 330) on internal:testid=[data-testid="todo-item"s] >> nth=1 >> internal:role=checkbox
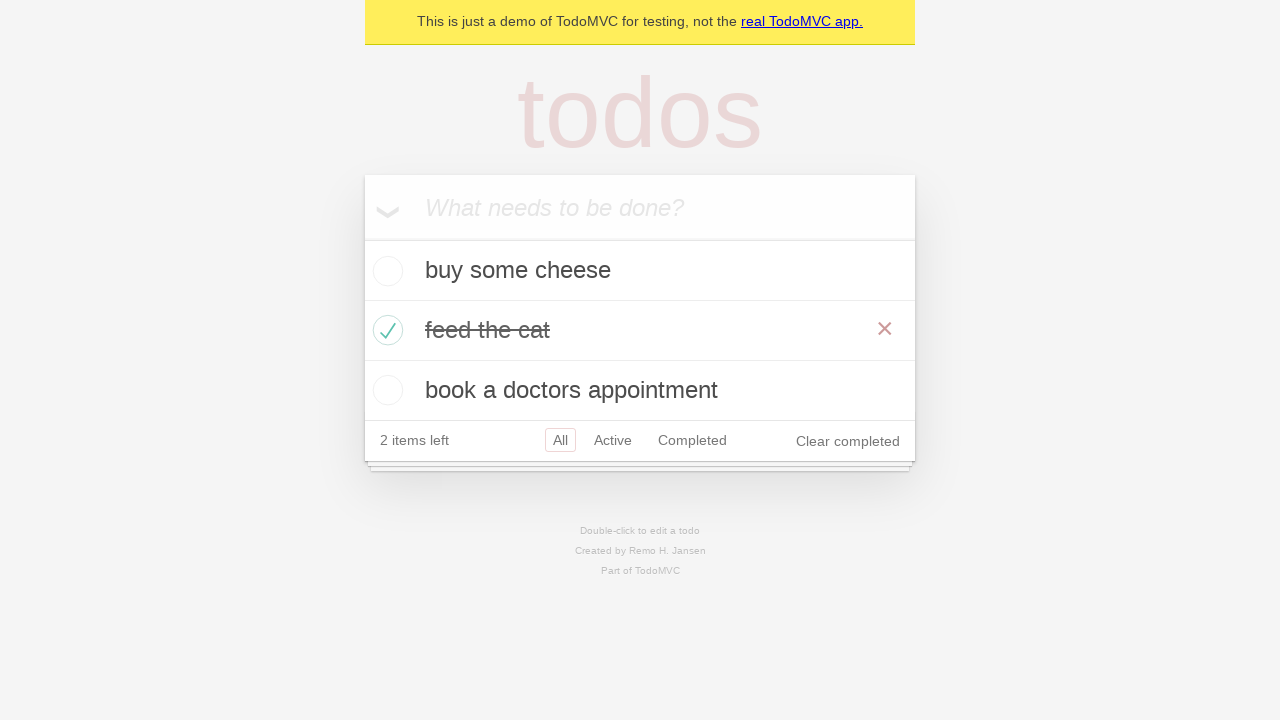

Clicked the Active filter link to display only active items at (613, 440) on internal:role=link[name="Active"i]
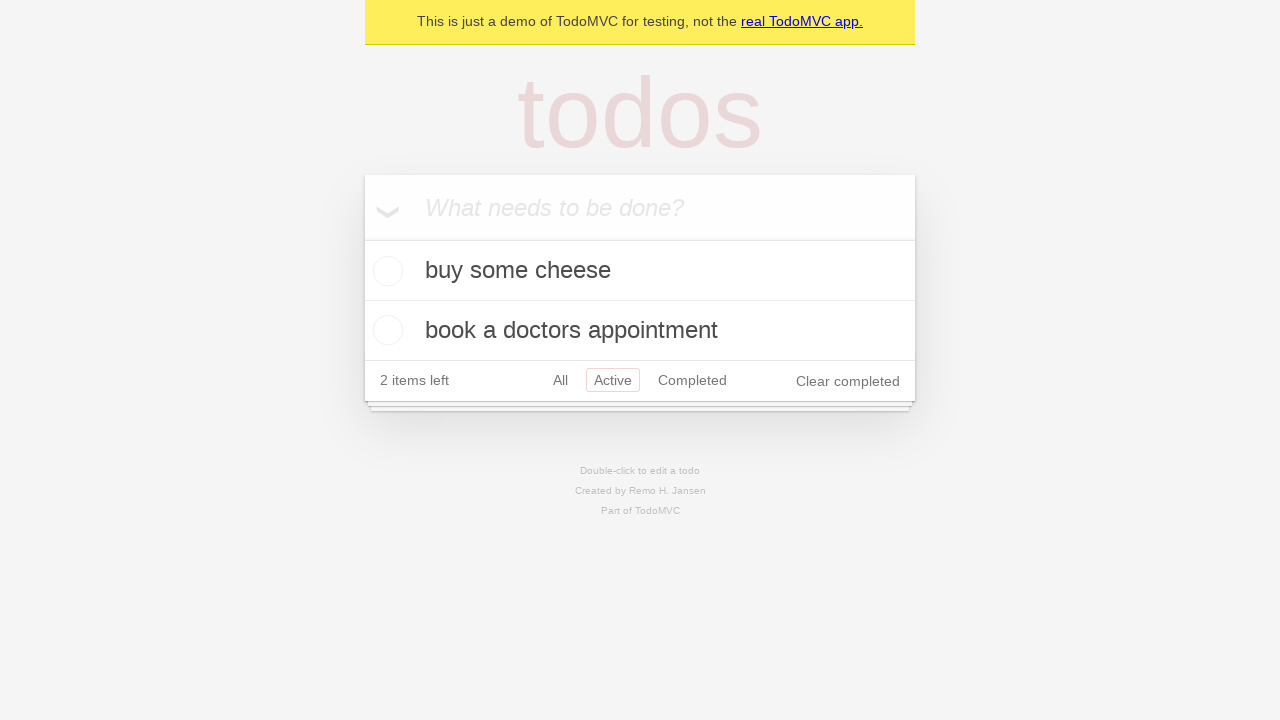

Waited for todo items to be visible after filtering to Active
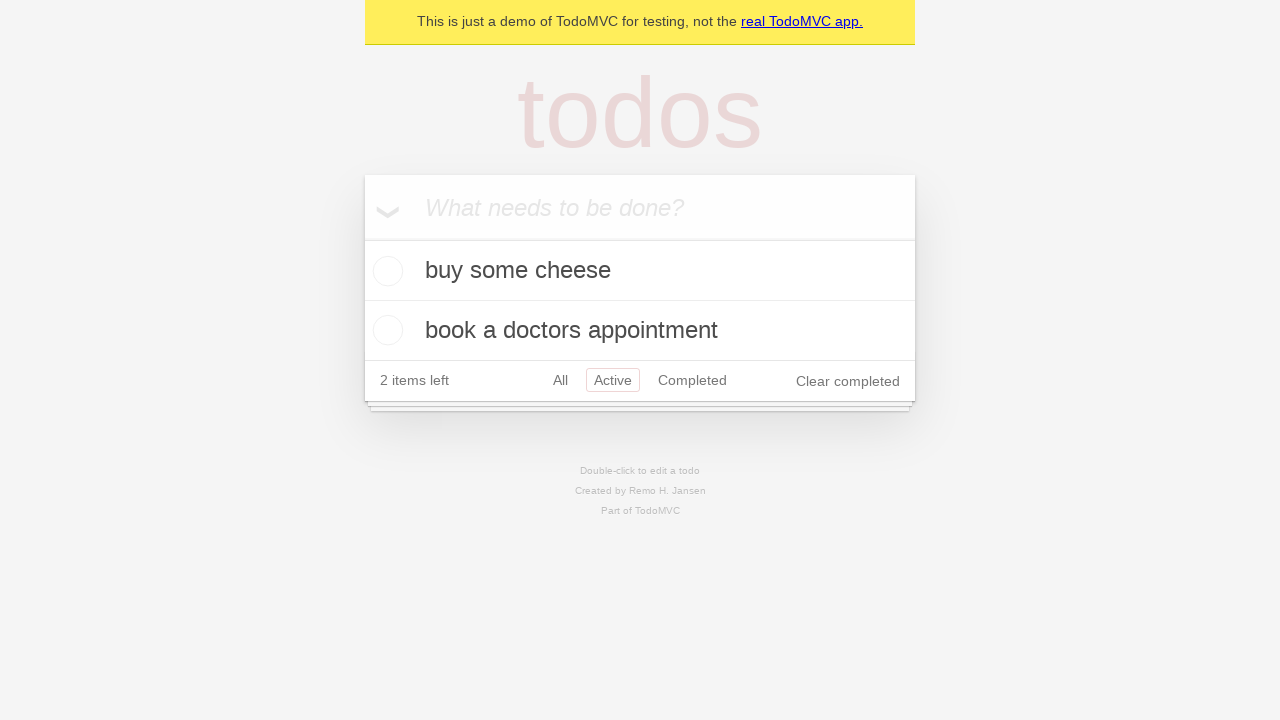

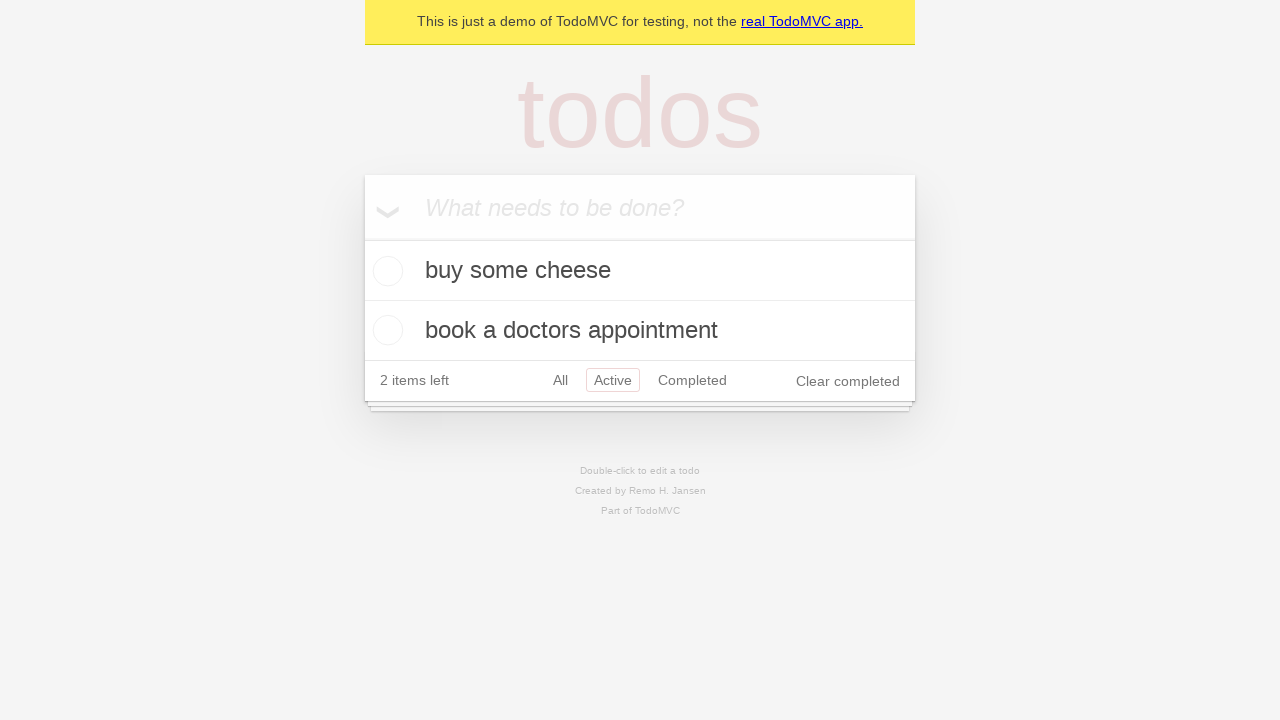